Tests interaction with a registration form by clicking the Male radio button and verifying it becomes selected on a demo automation testing site.

Starting URL: http://demo.automationtesting.in/Register.html

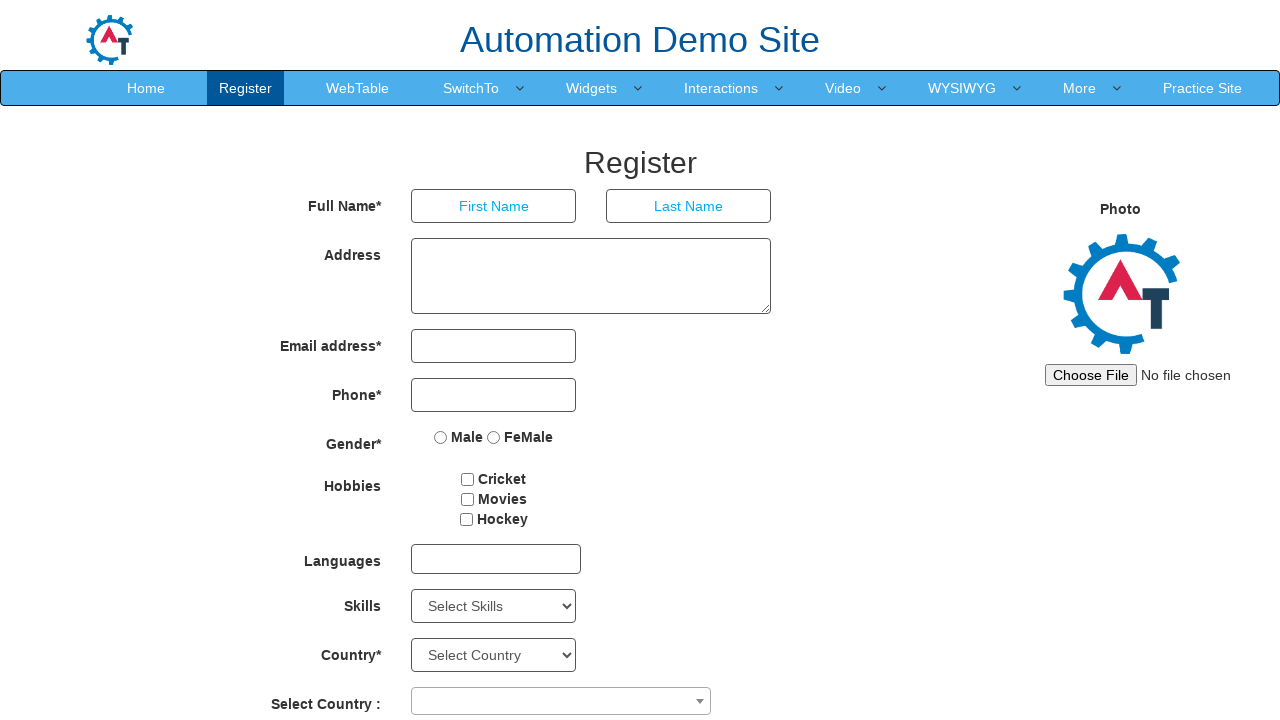

Clicked the Male radio button at (441, 437) on input[value='Male']
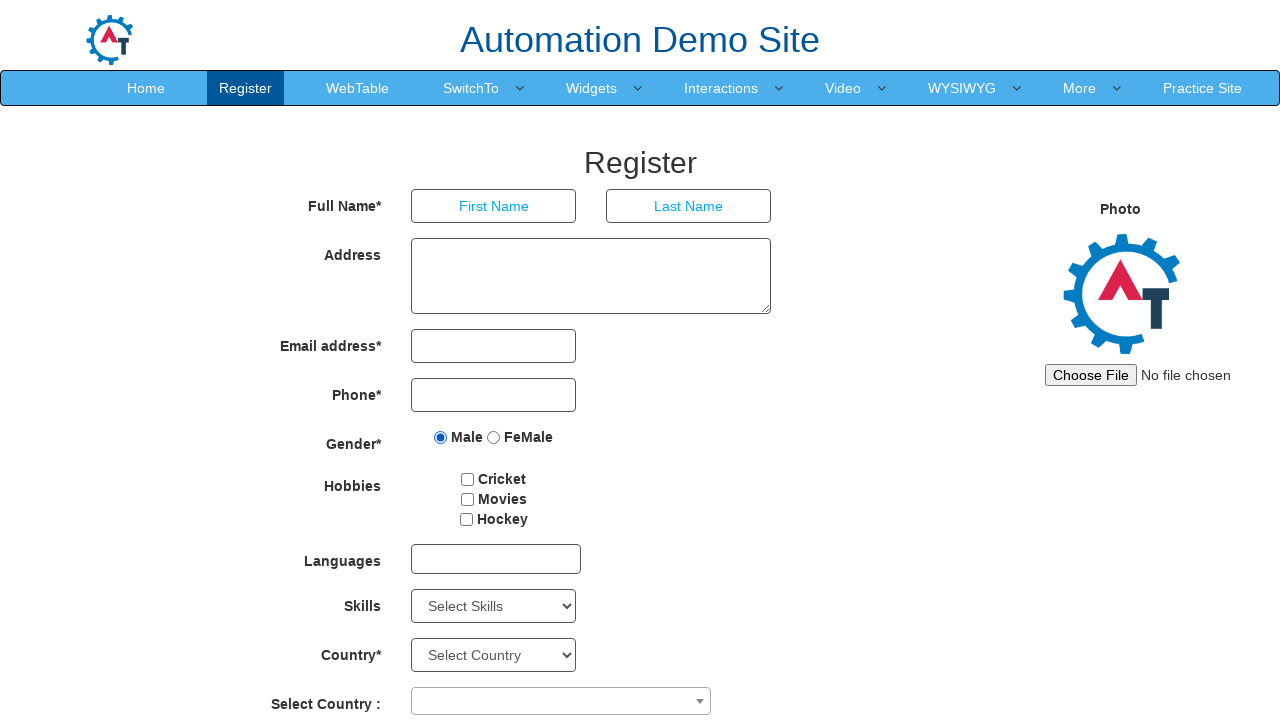

Located the Male radio button element
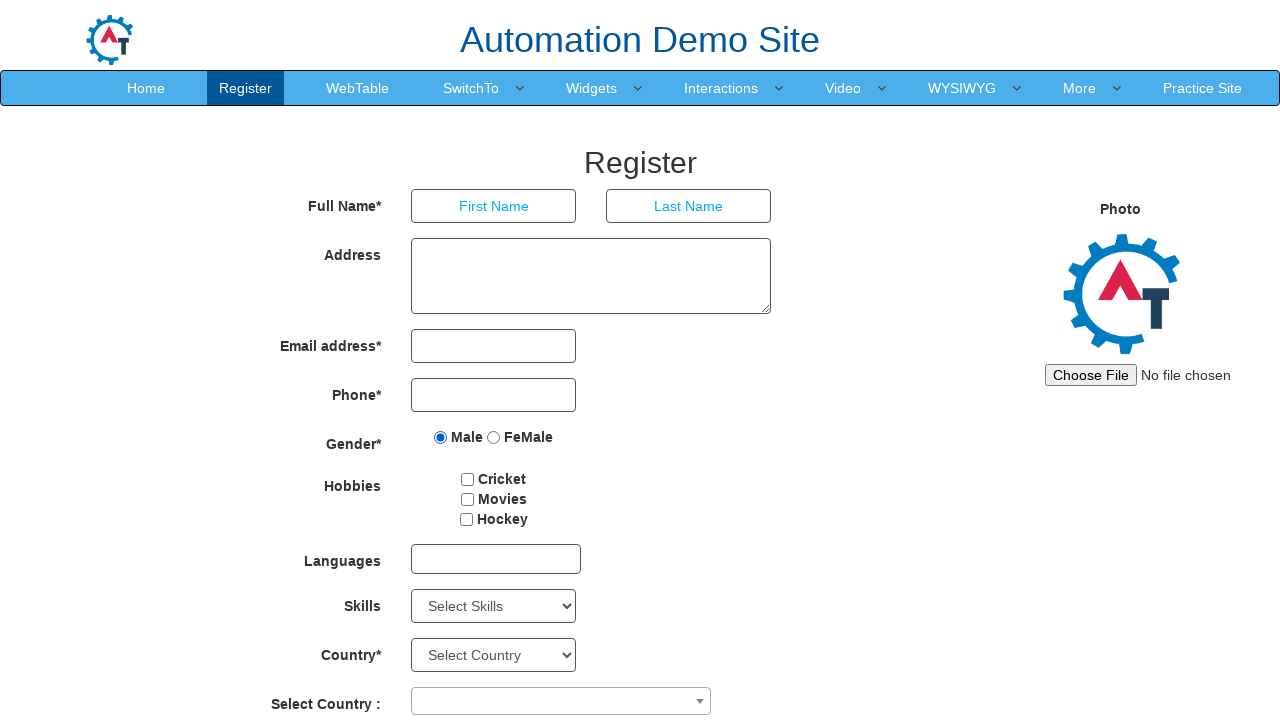

Verified that the Male radio button is selected
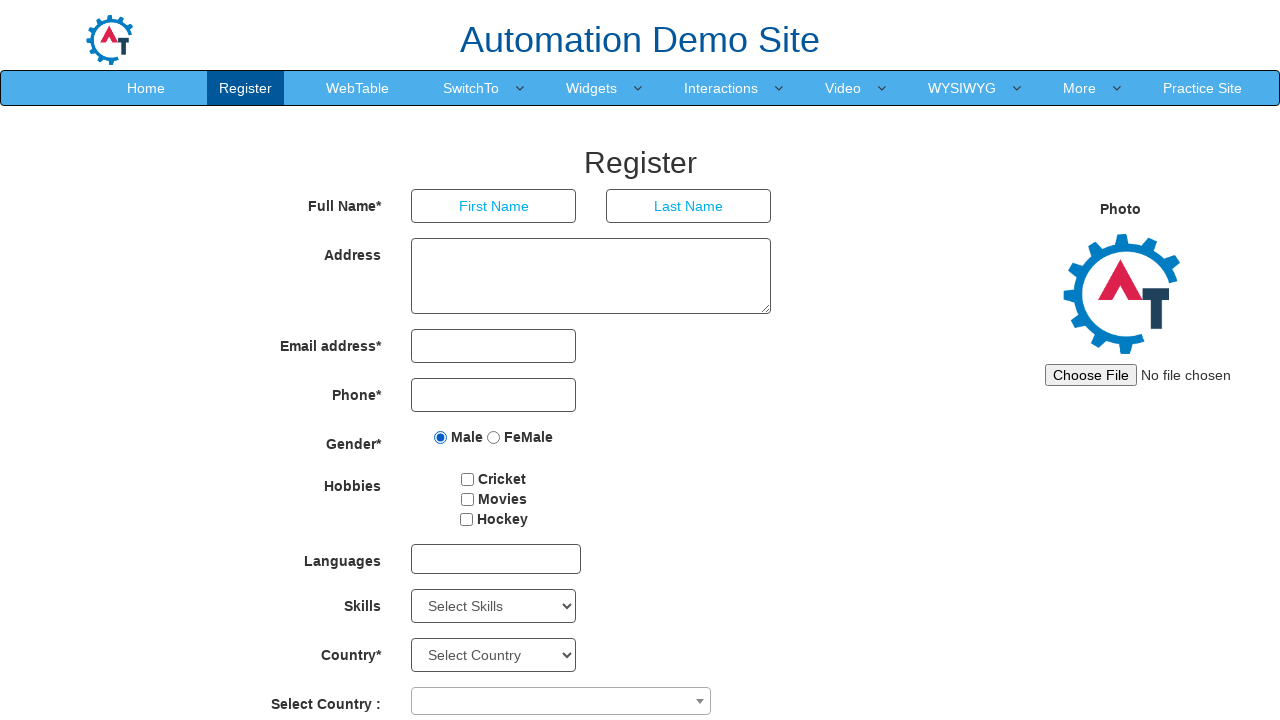

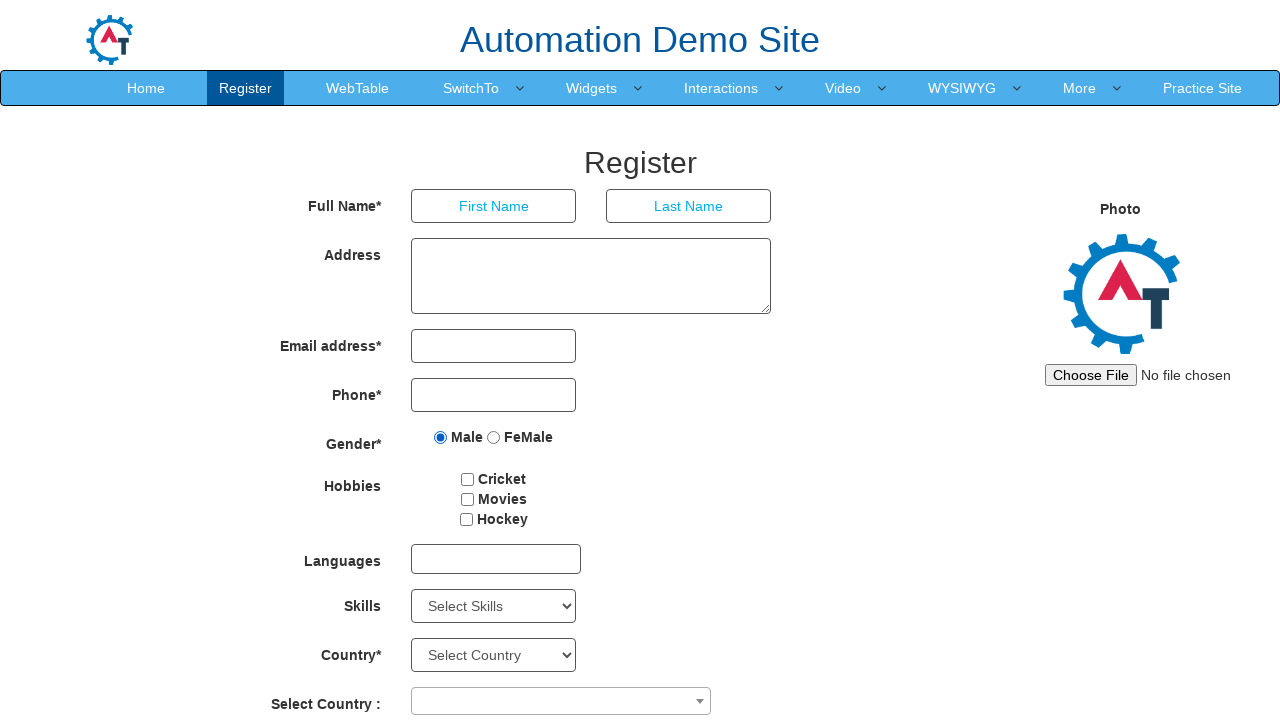